Tests form interaction with dynamically attributed elements by filling username and password fields and clicking login button on a training website

Starting URL: https://v1.training-support.net/selenium/dynamic-attributes

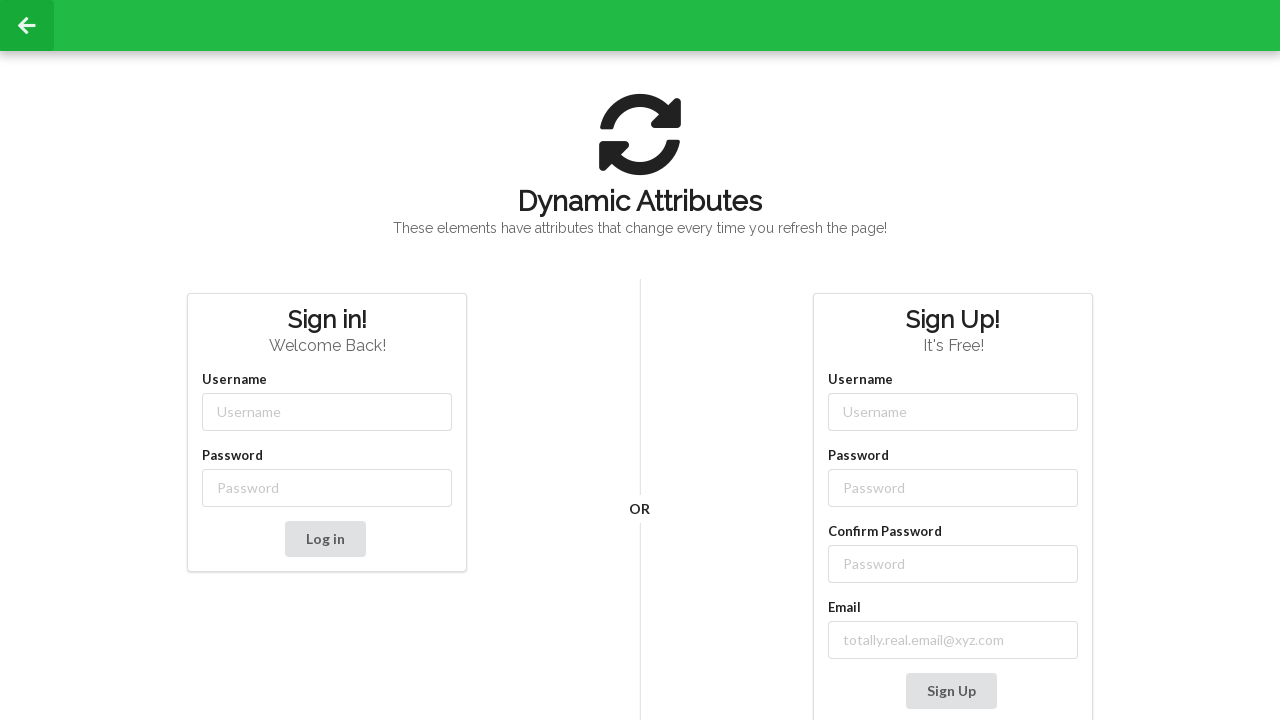

Filled username field with 'admin' using dynamic attribute selector on //input[starts-with(@class,'username')]
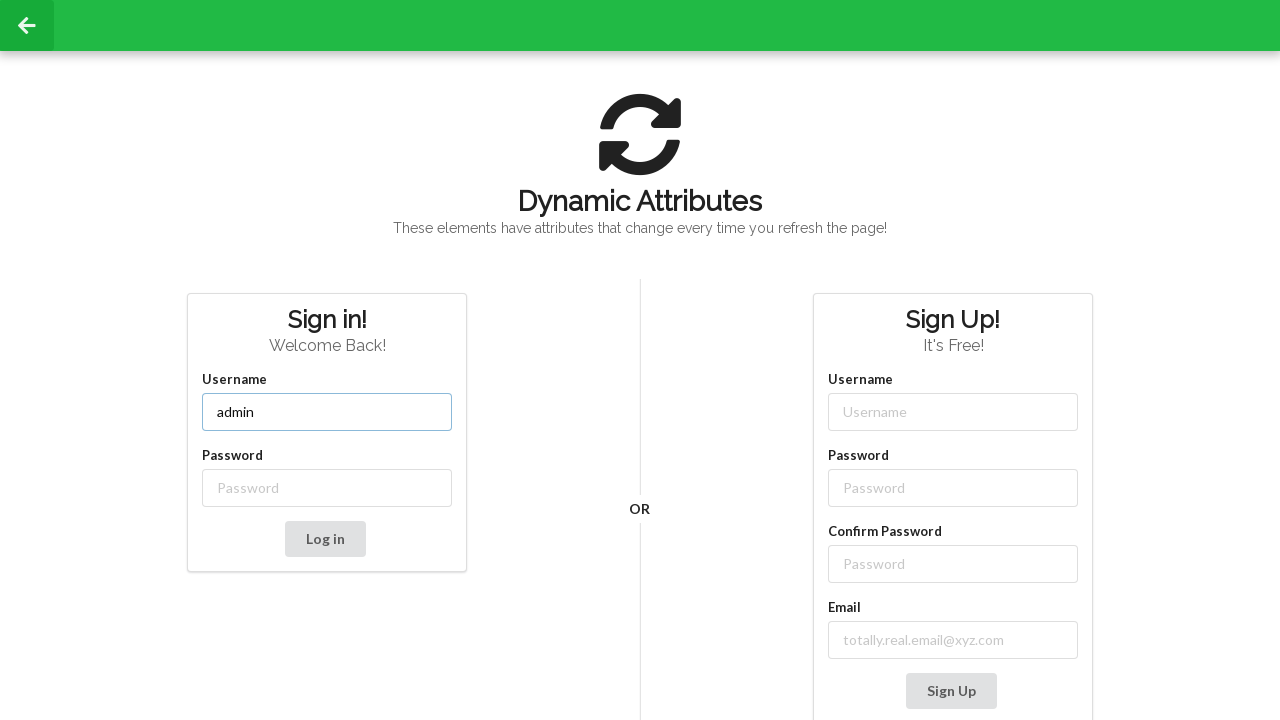

Filled password field with 'password' using dynamic attribute selector on //input[starts-with(@class,'password')]
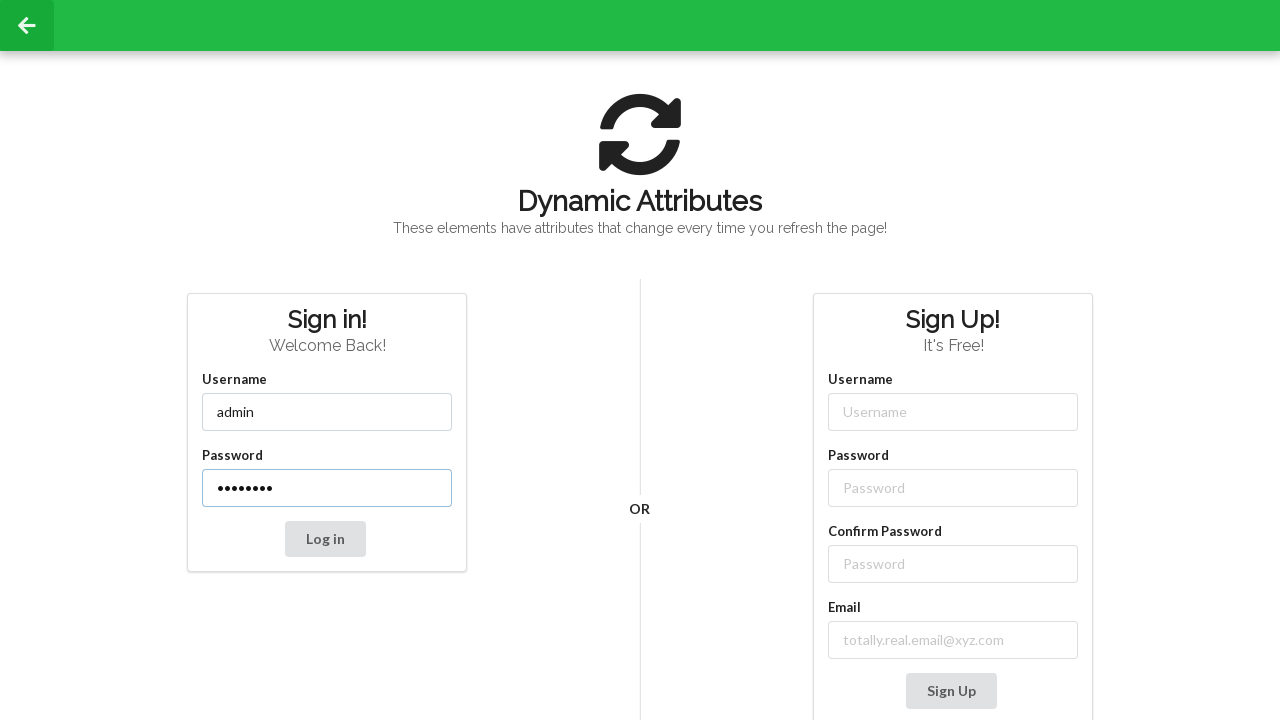

Clicked login button to submit form at (325, 539) on xpath=//button[@onclick='signIn()']
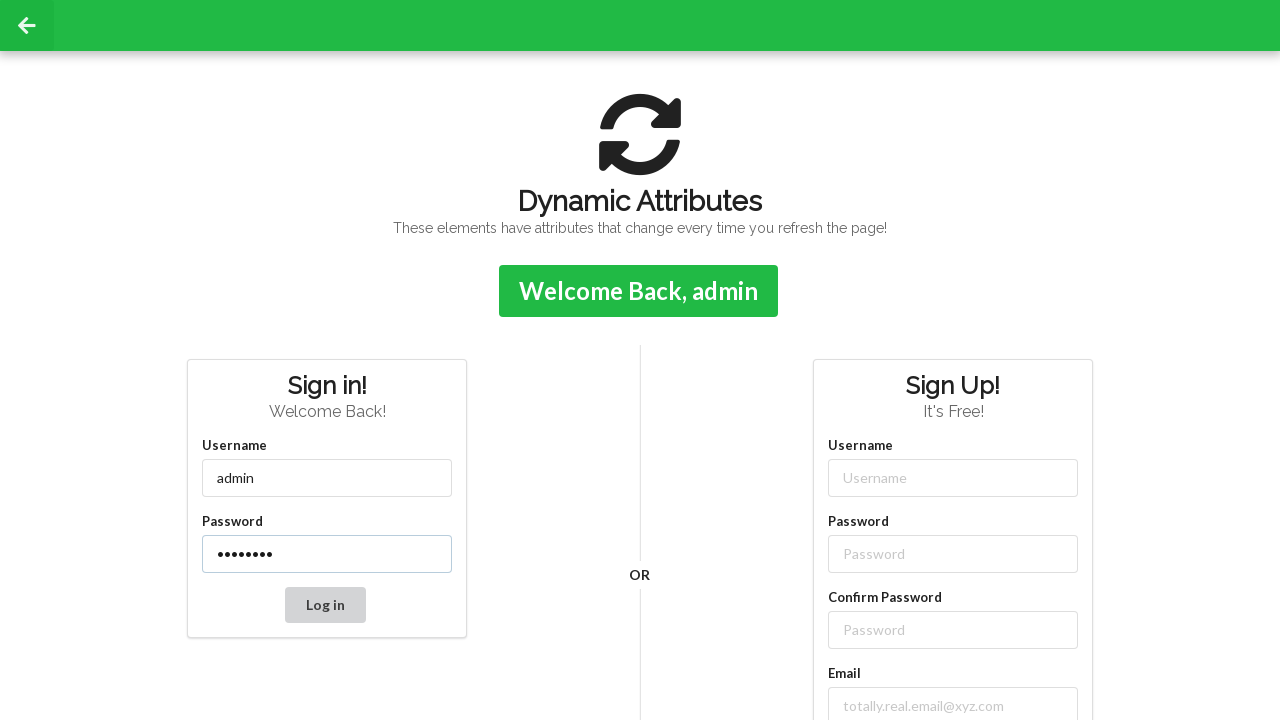

Confirmation message loaded after login
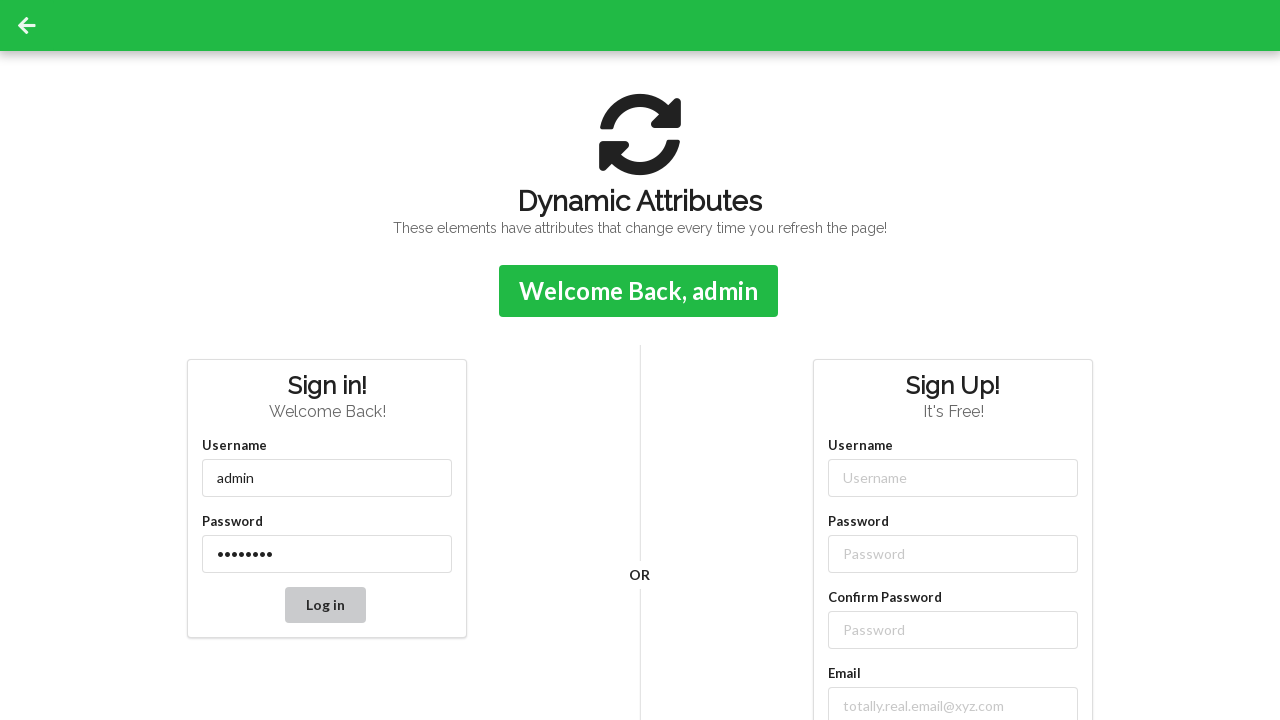

Retrieved confirmation text: Welcome Back, admin
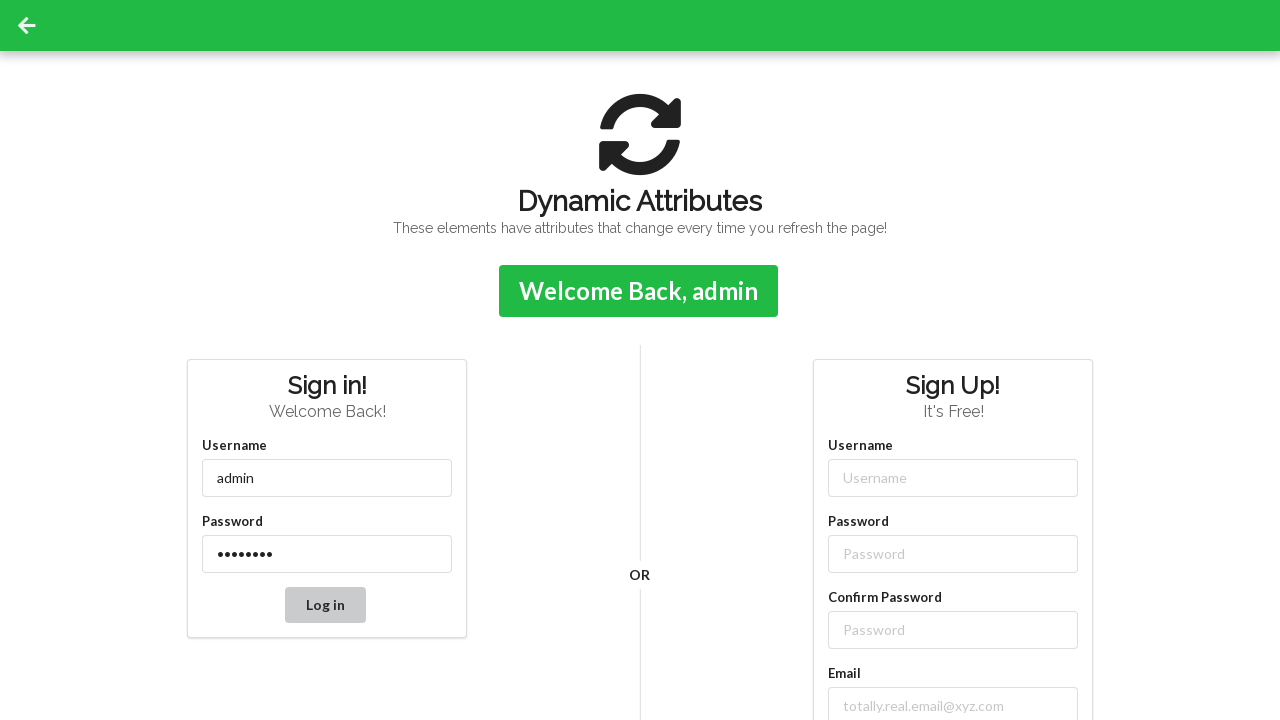

Printed login confirmation message
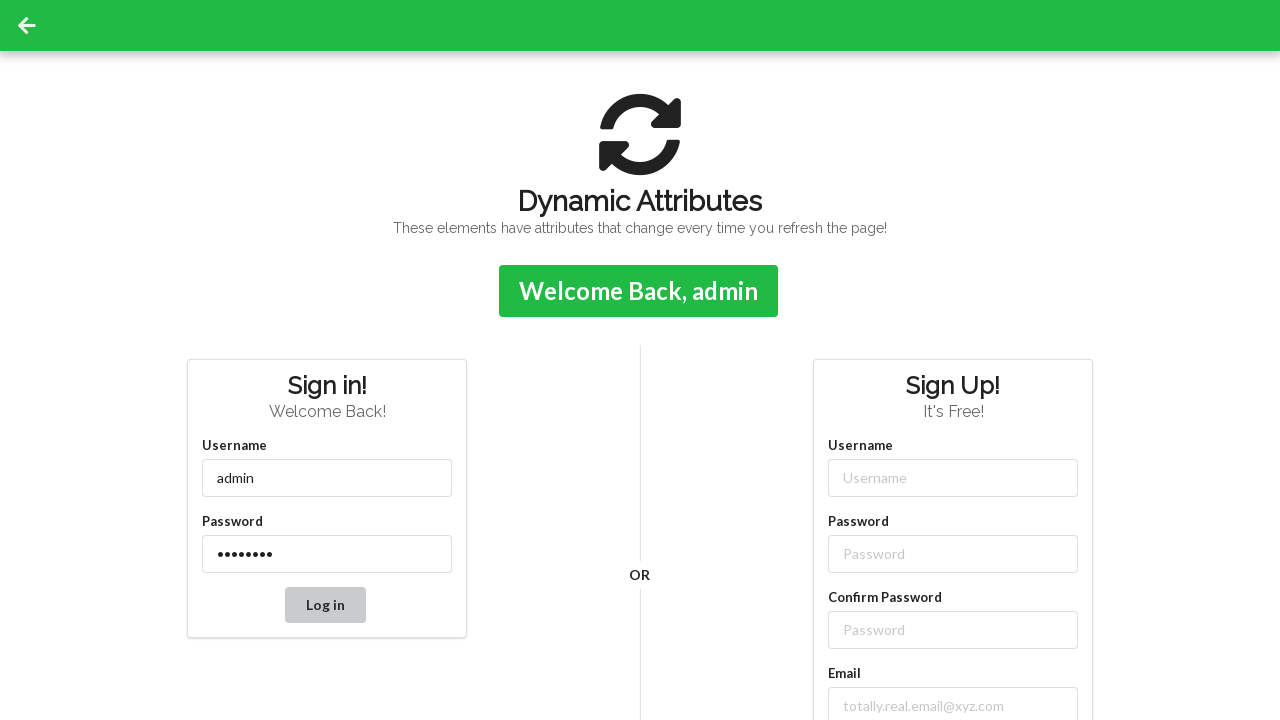

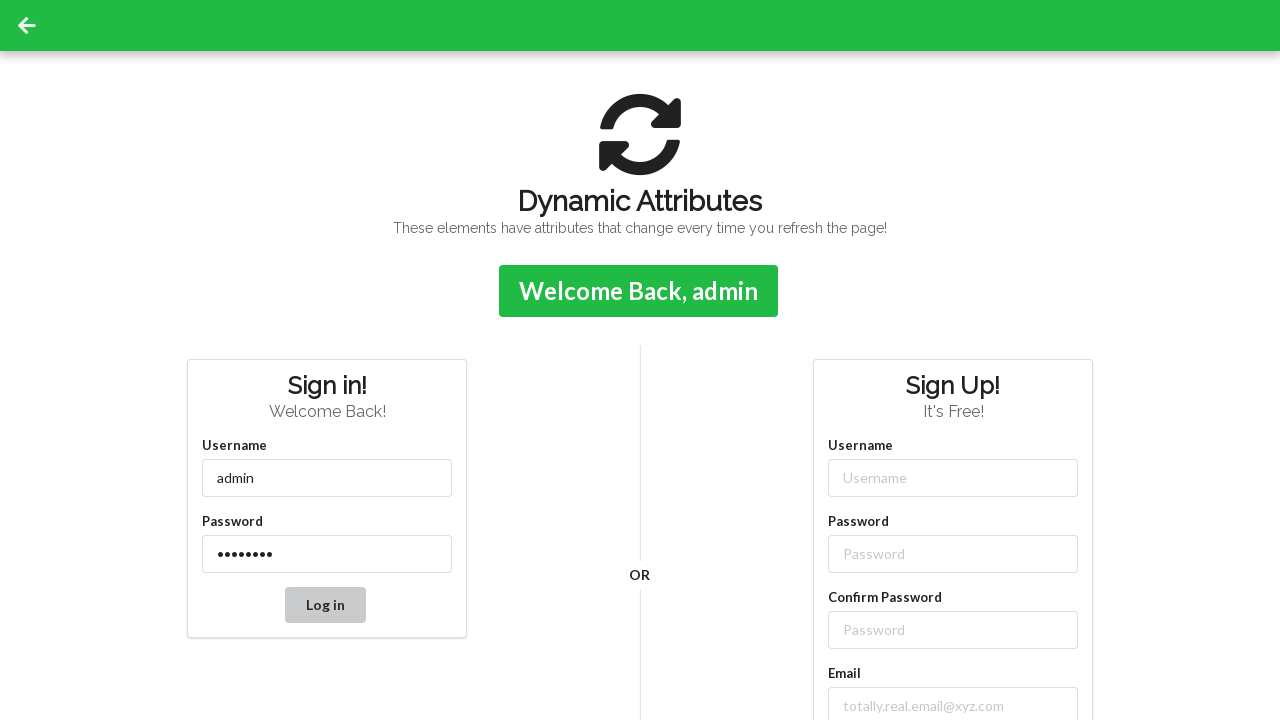